Tests a math problem form by reading a value, calculating the result using a mathematical formula, and submitting the answer along with checkbox selections

Starting URL: http://suninjuly.github.io/math.html

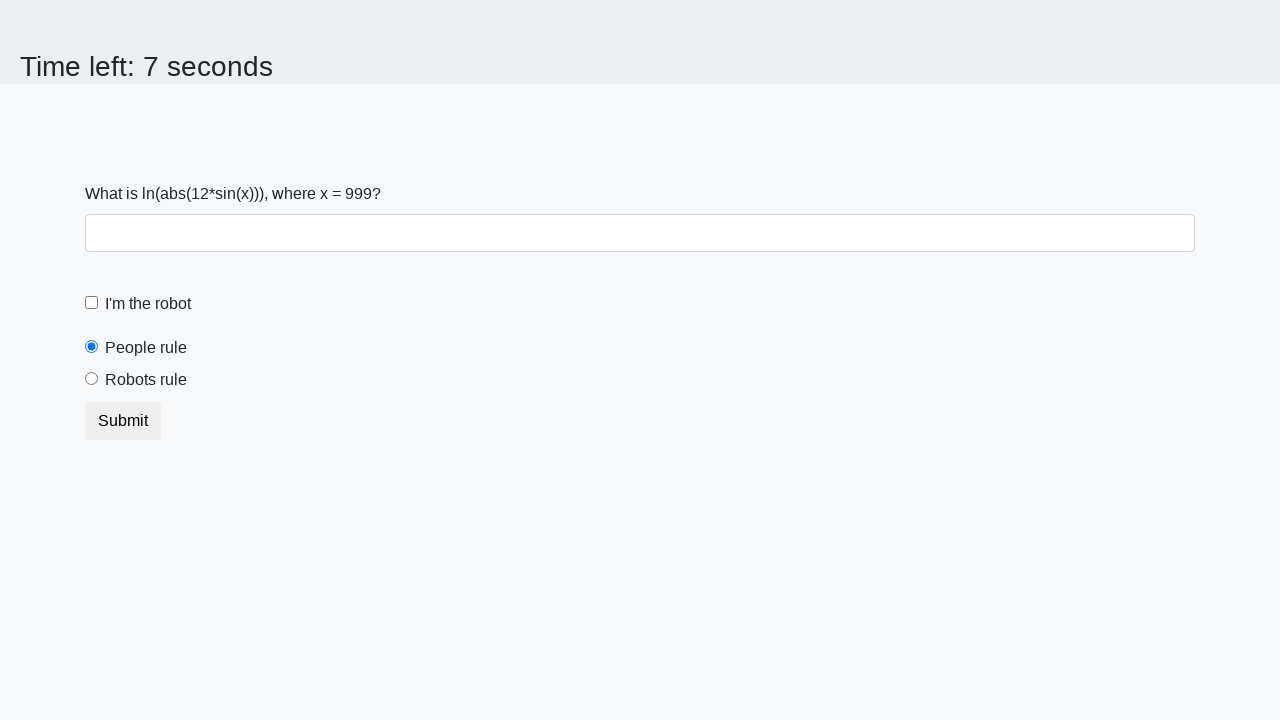

Retrieved x value from #input_value element
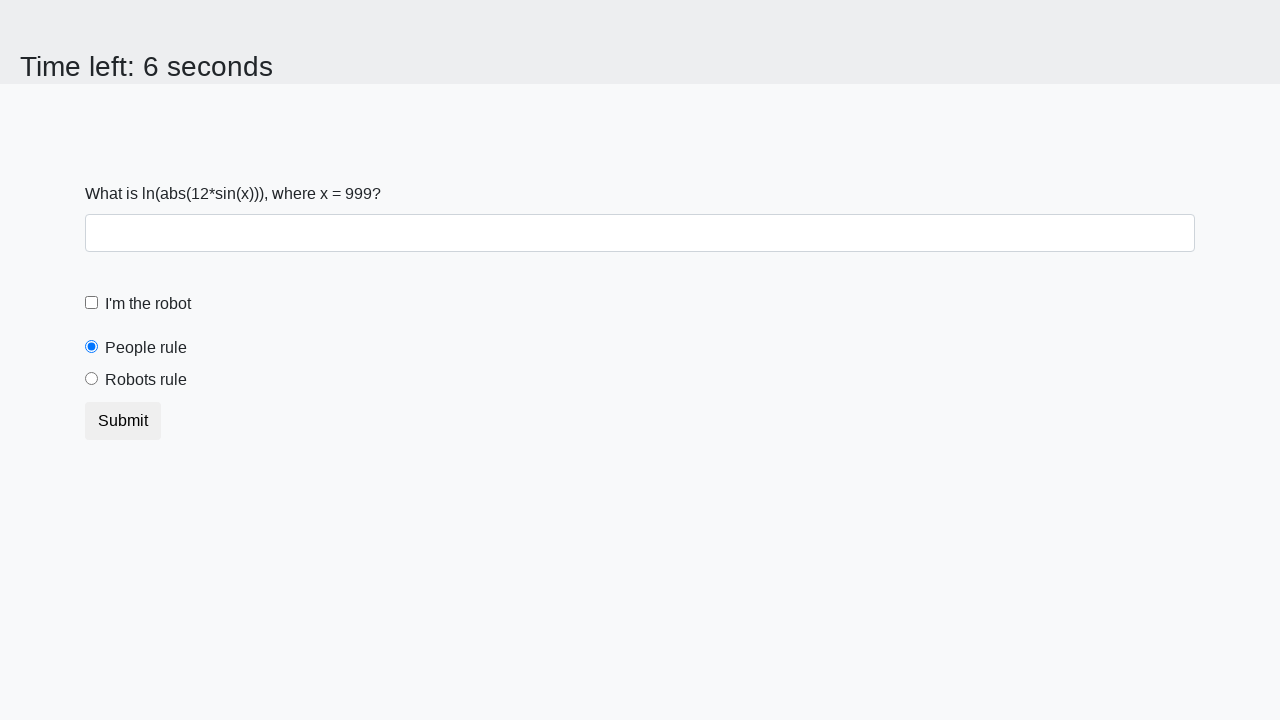

Calculated result y using formula: log(abs(12*sin(999)))
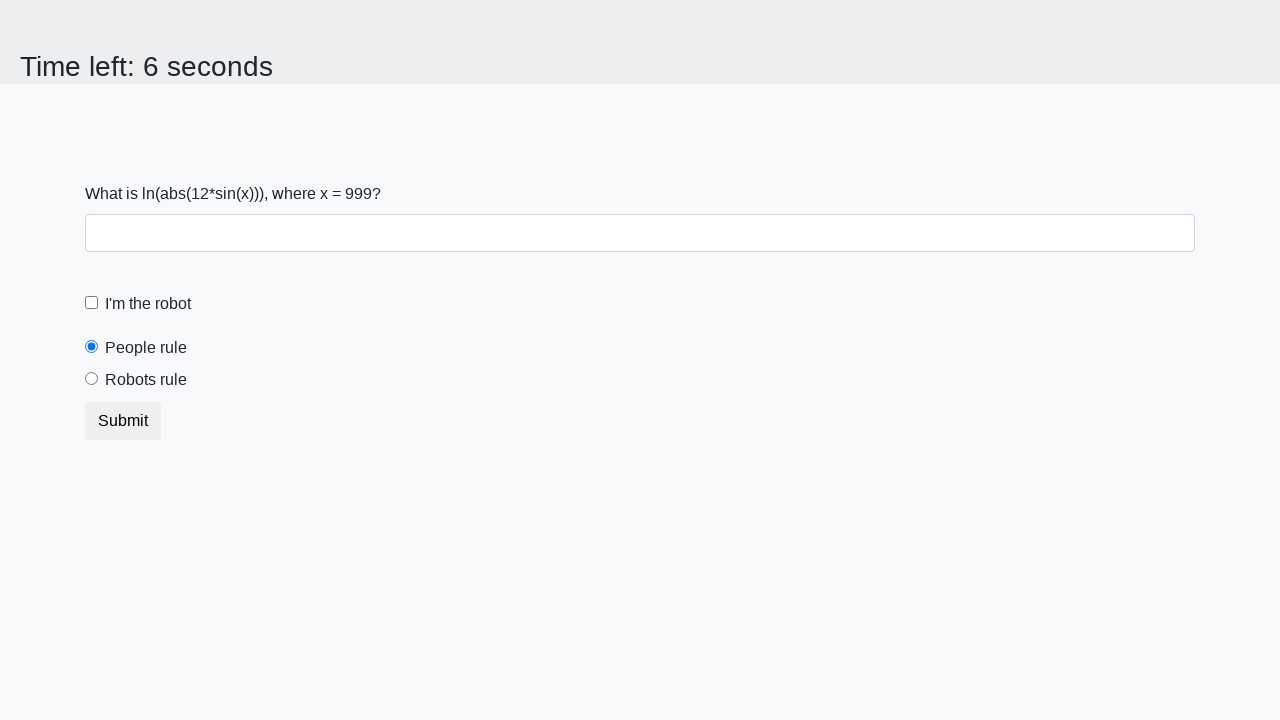

Filled answer field with calculated value: -1.1471860227991881 on #answer
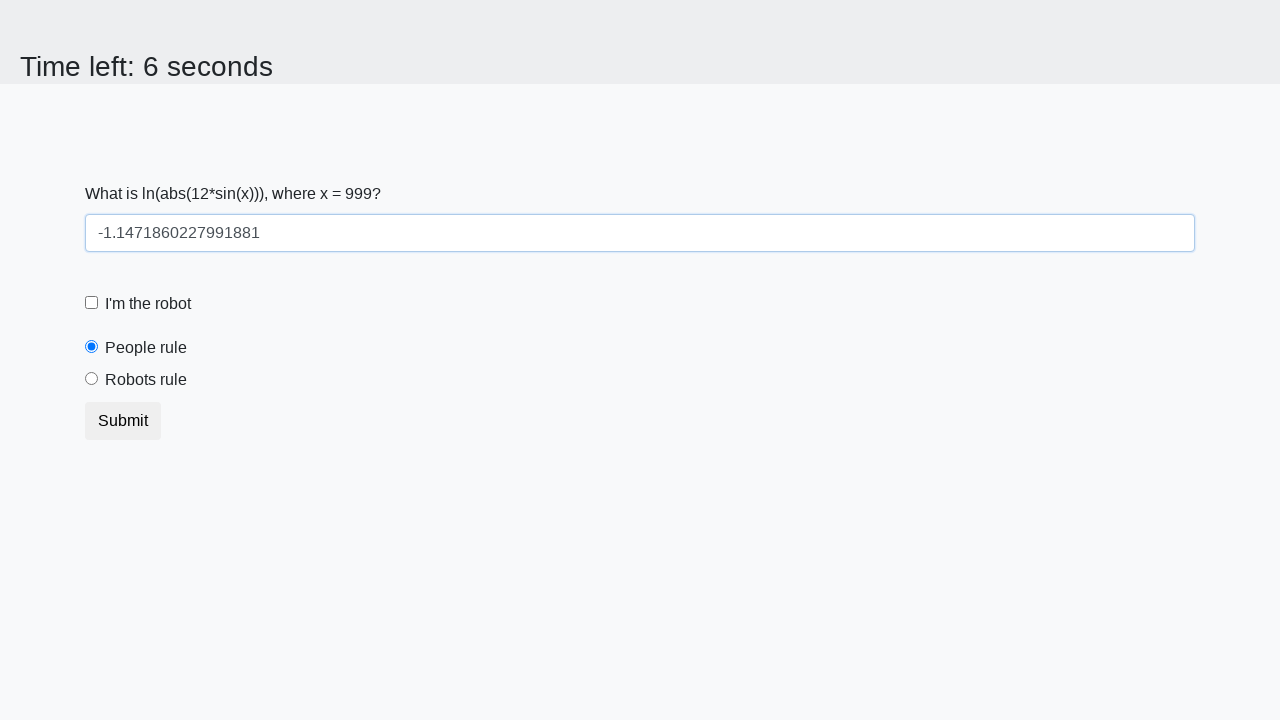

Clicked robot checkbox at (92, 303) on #robotCheckbox
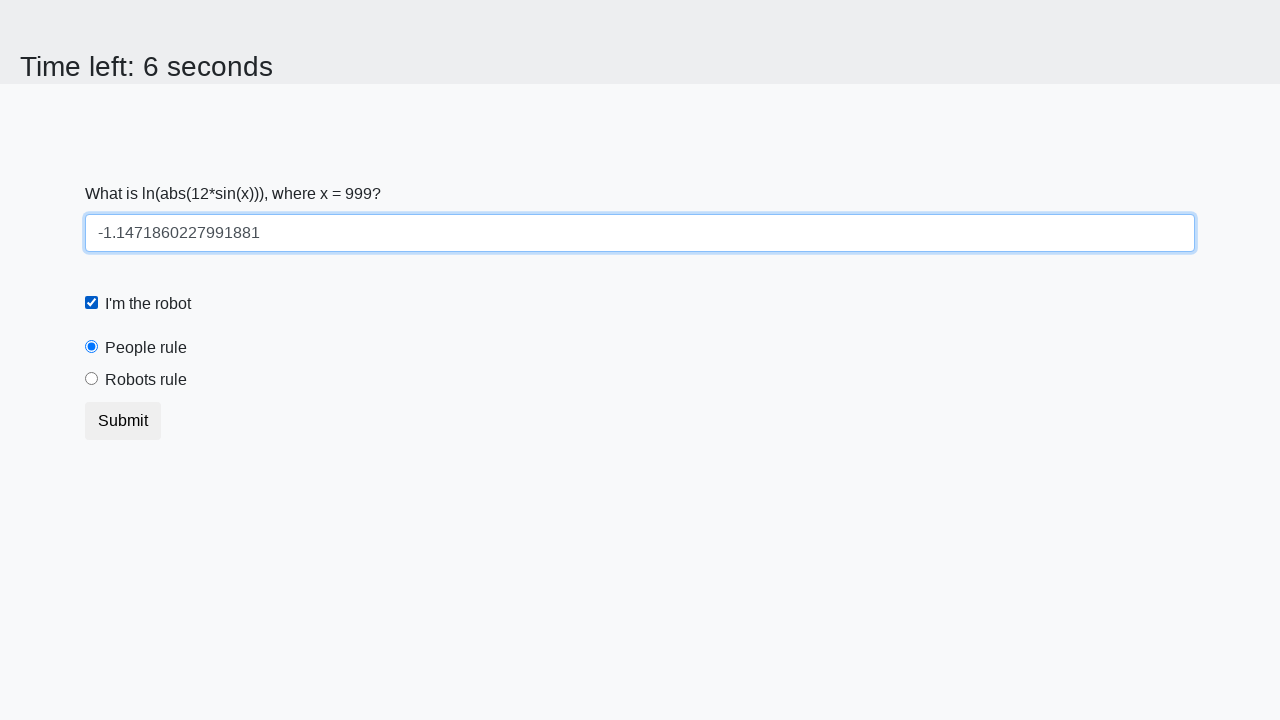

Clicked robots rule radio button at (92, 379) on #robotsRule
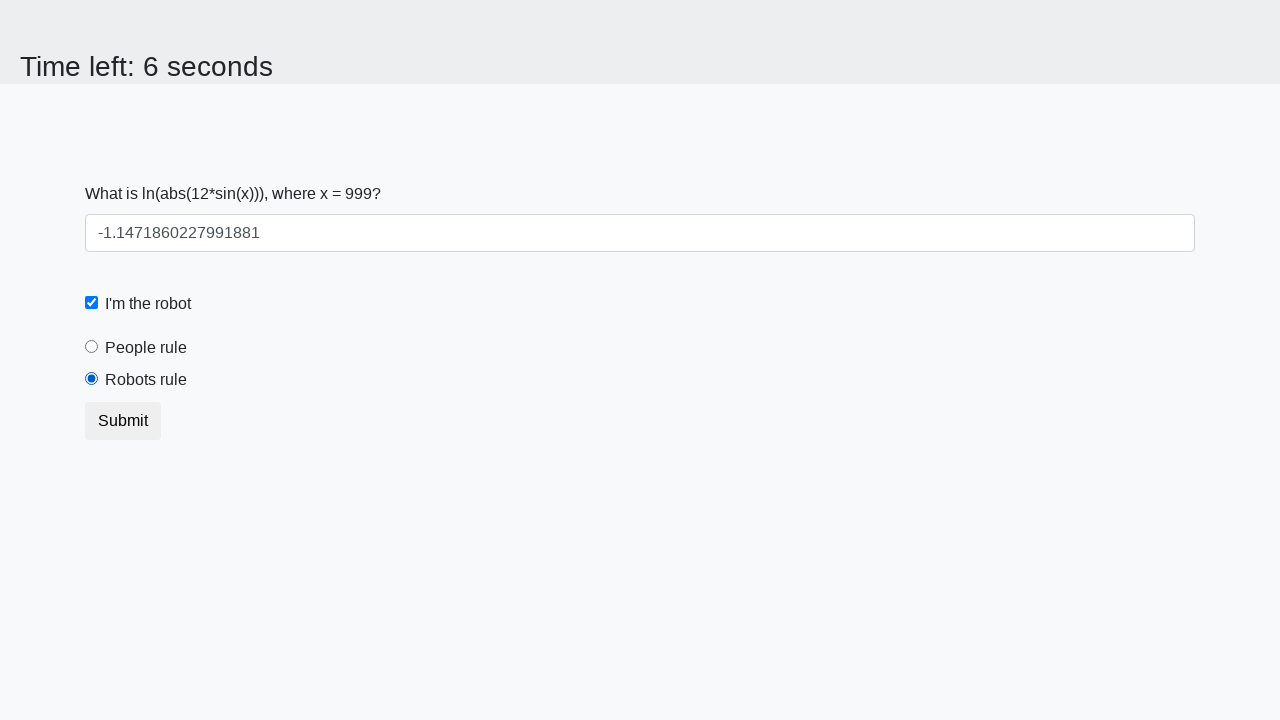

Submitted the math problem form at (123, 421) on body div.container form button
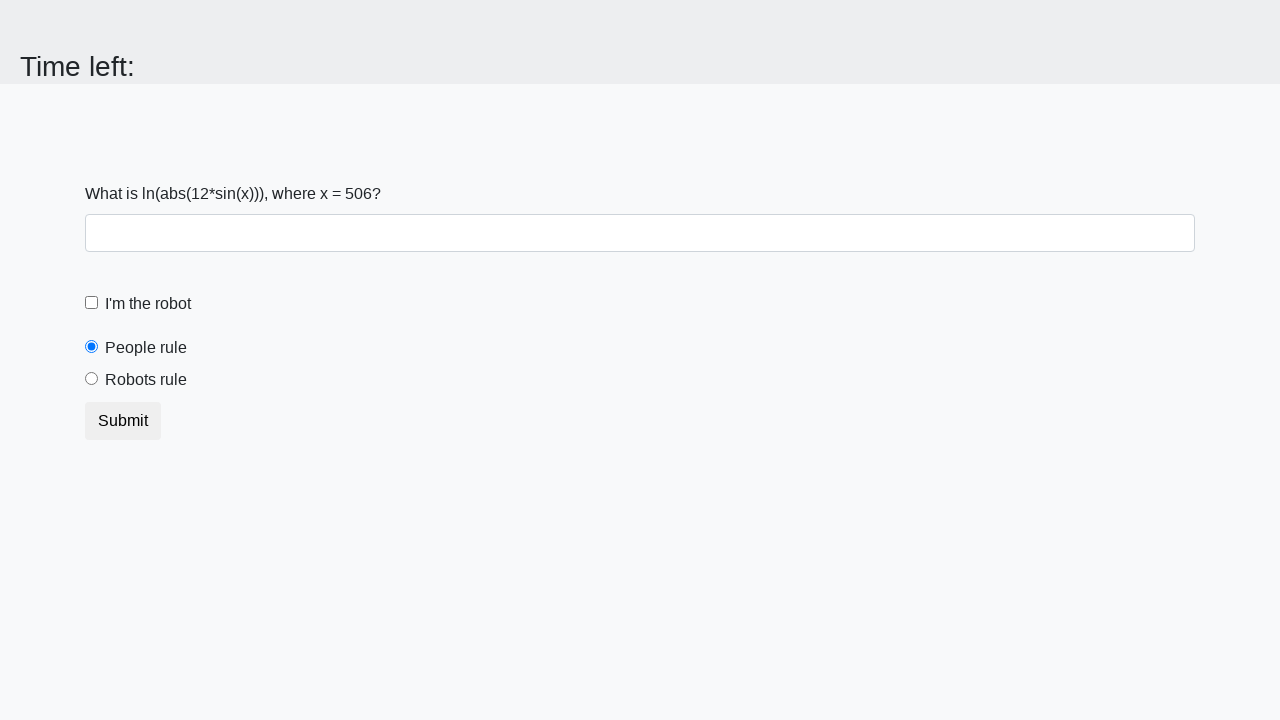

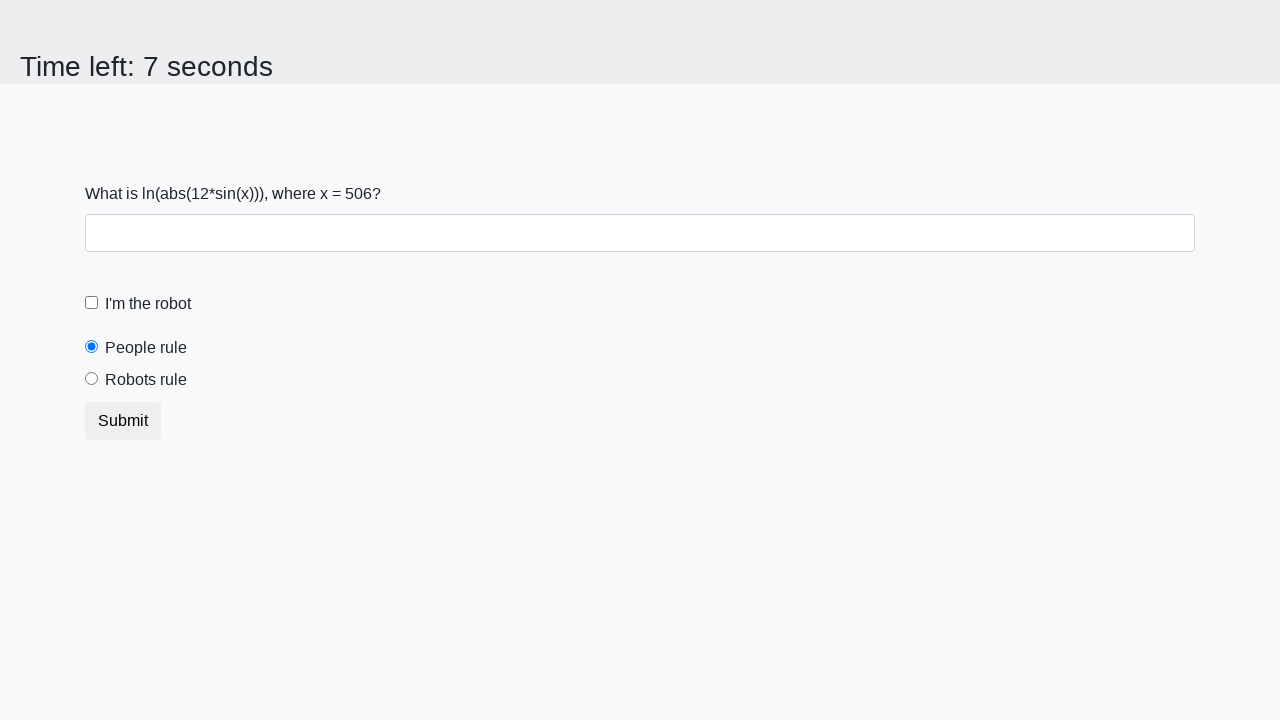